Tests a text box form by filling in full name, email, current address, and permanent address fields, then submitting the form

Starting URL: https://demoqa.com/text-box

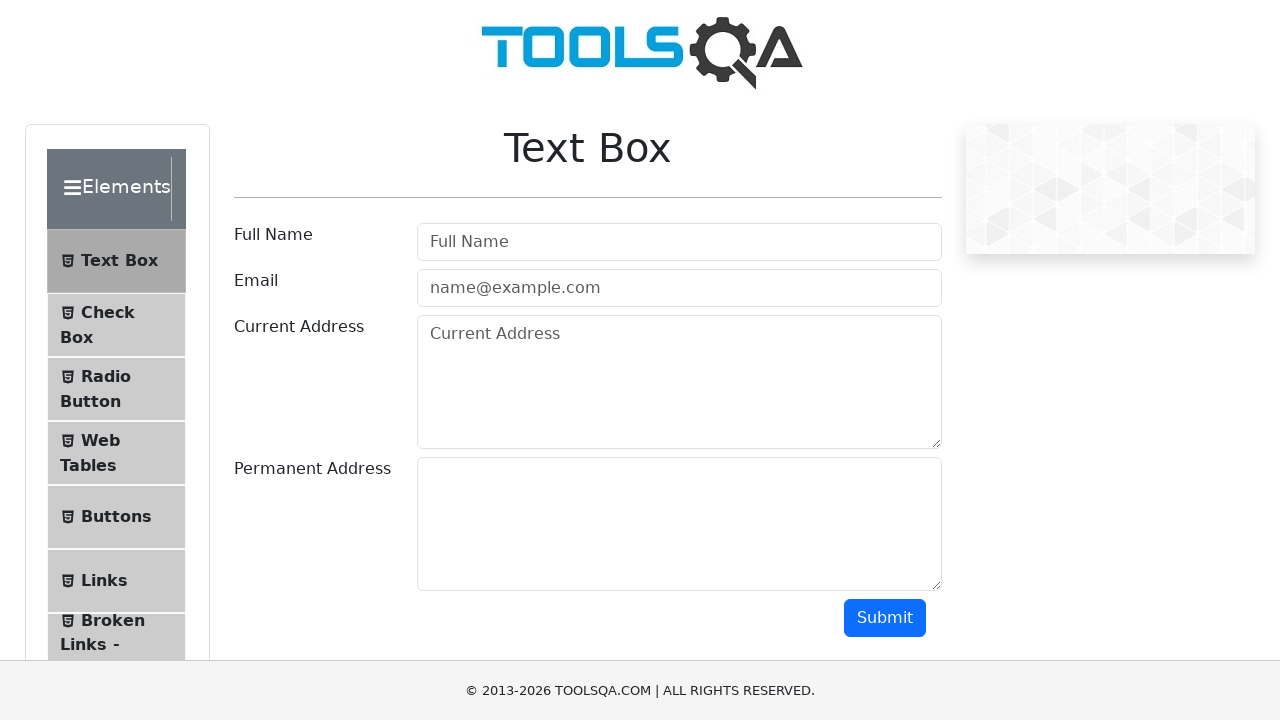

Filled full name field with 'John Doe' on #userName
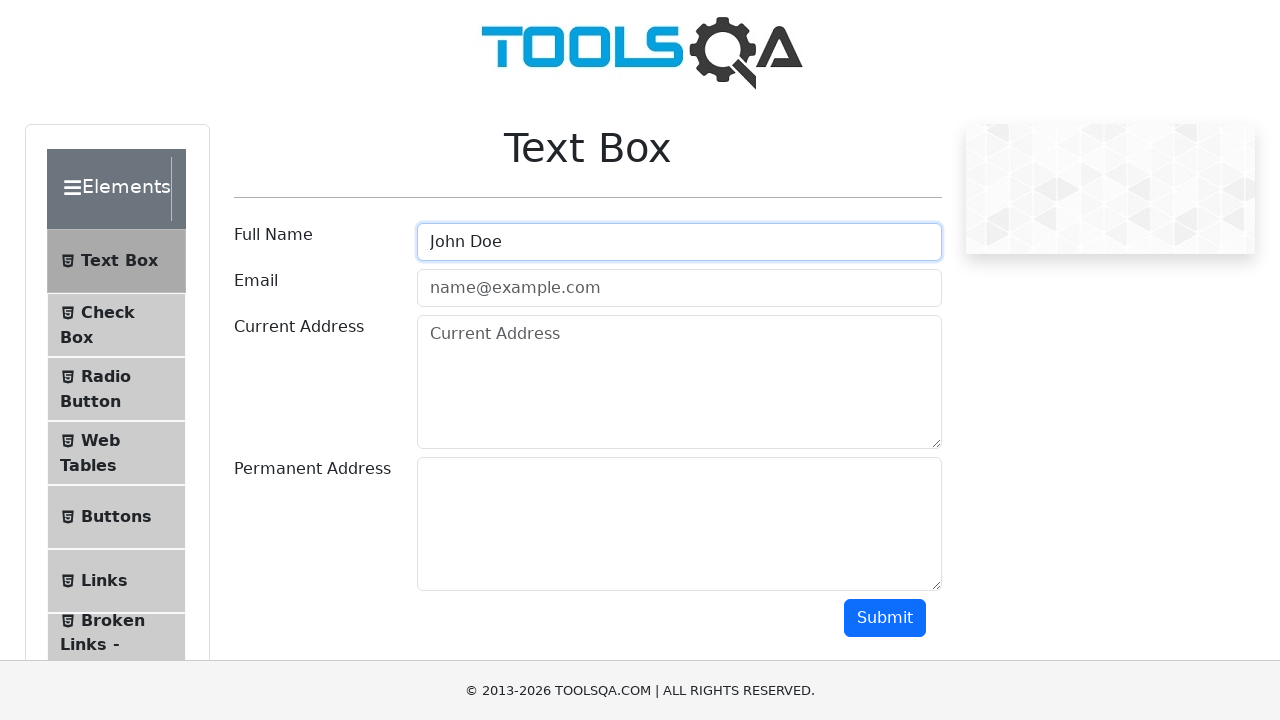

Filled email field with 'johndoe@example.com' on #userEmail
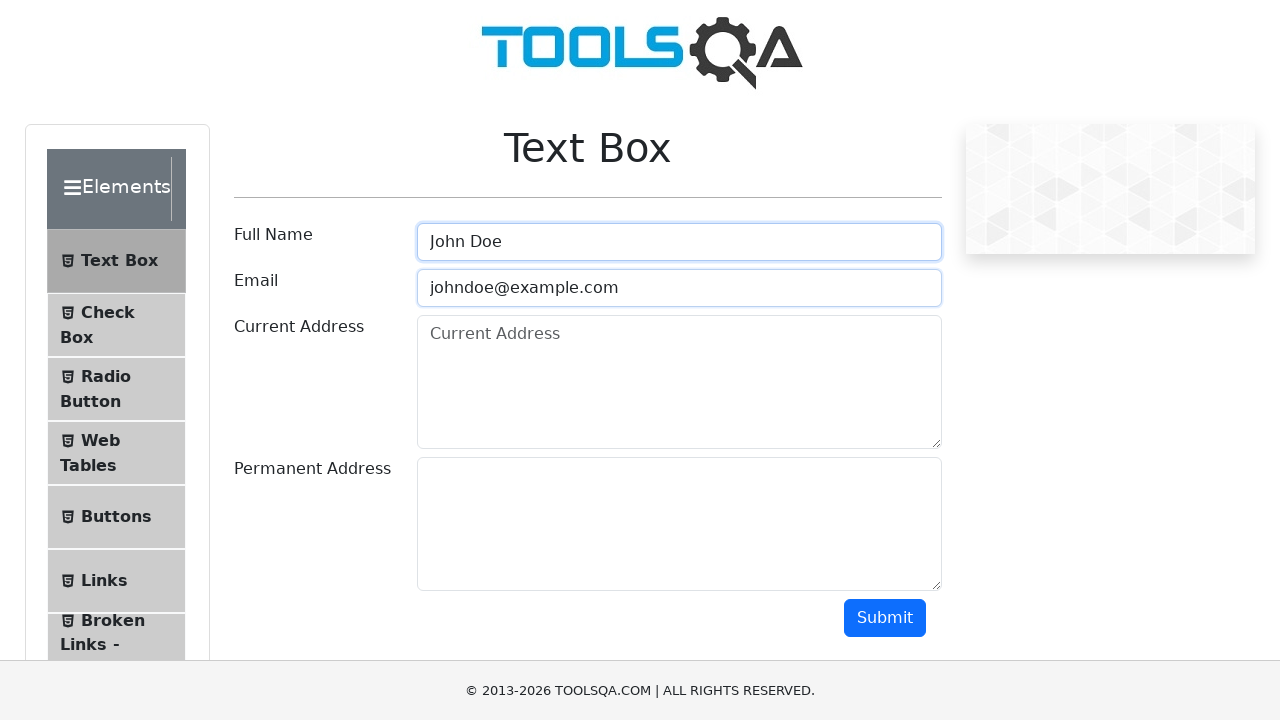

Filled current address field with '123 Main Street, New York' on //textarea[@id='currentAddress']
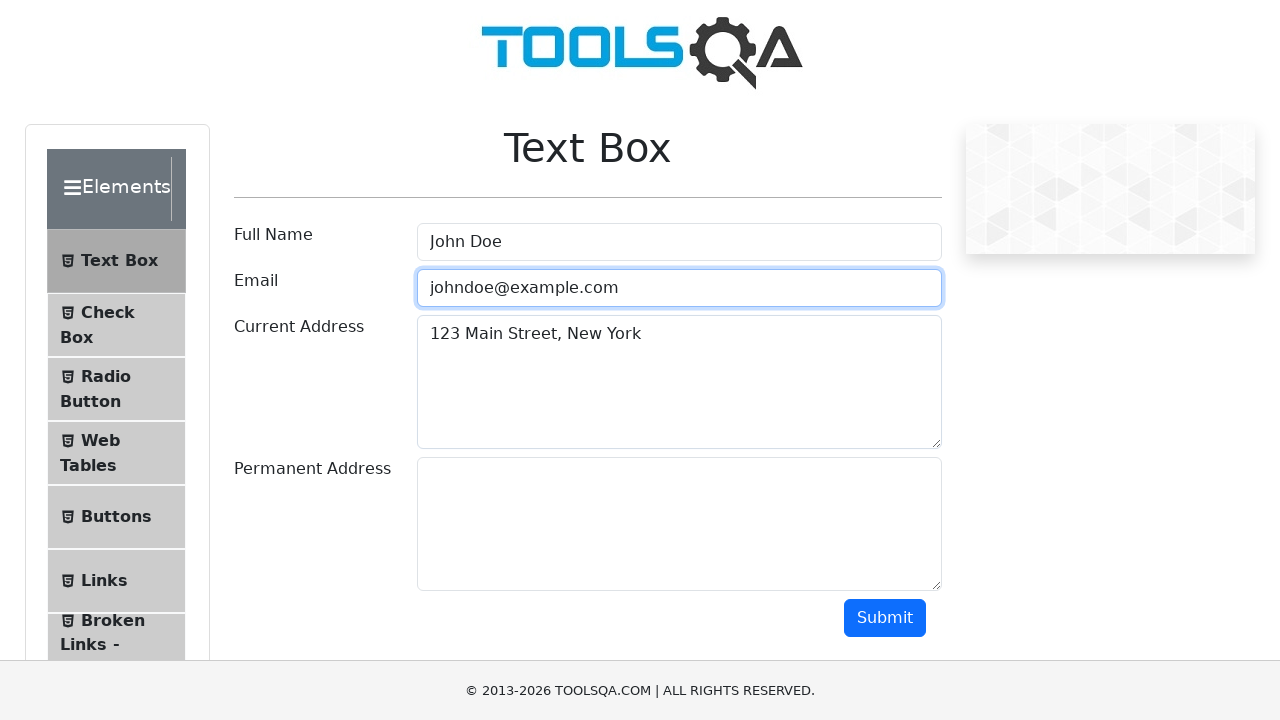

Filled permanent address field with '456 Oak Avenue, Los Angeles' on #permanentAddress
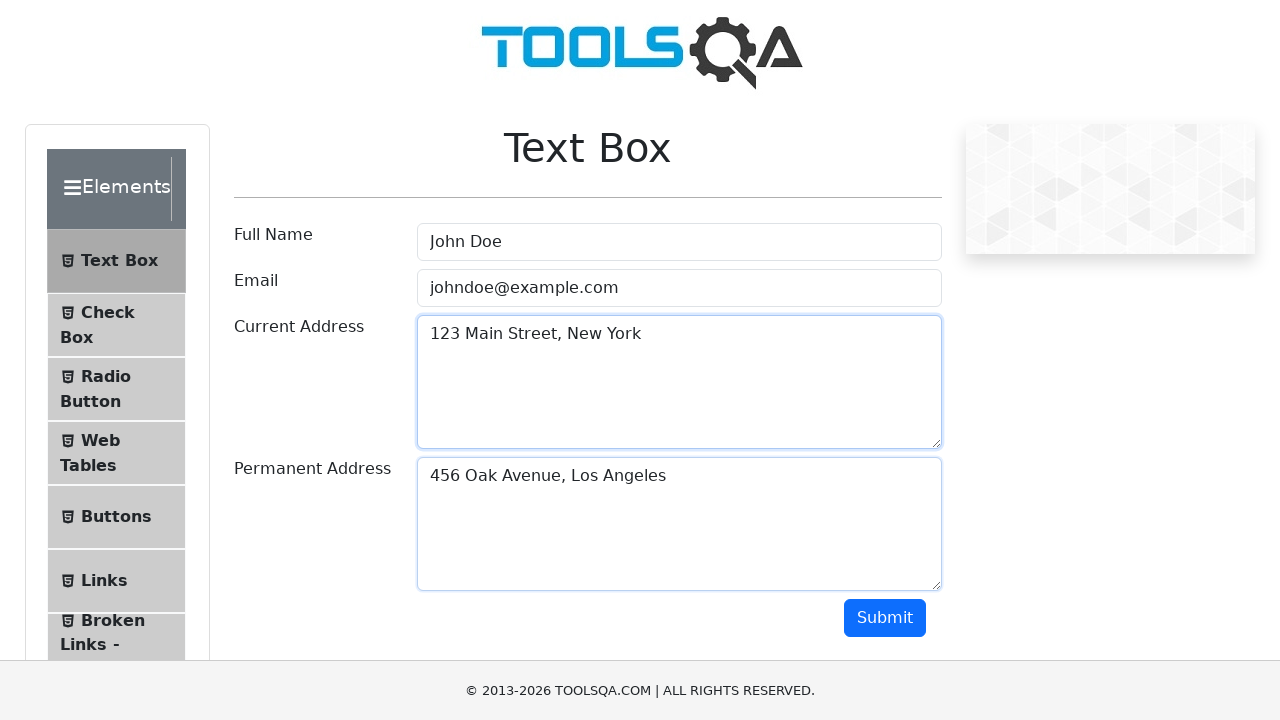

Clicked submit button to submit the form at (885, 618) on xpath=//button[contains(@class, 'btn-primary')]
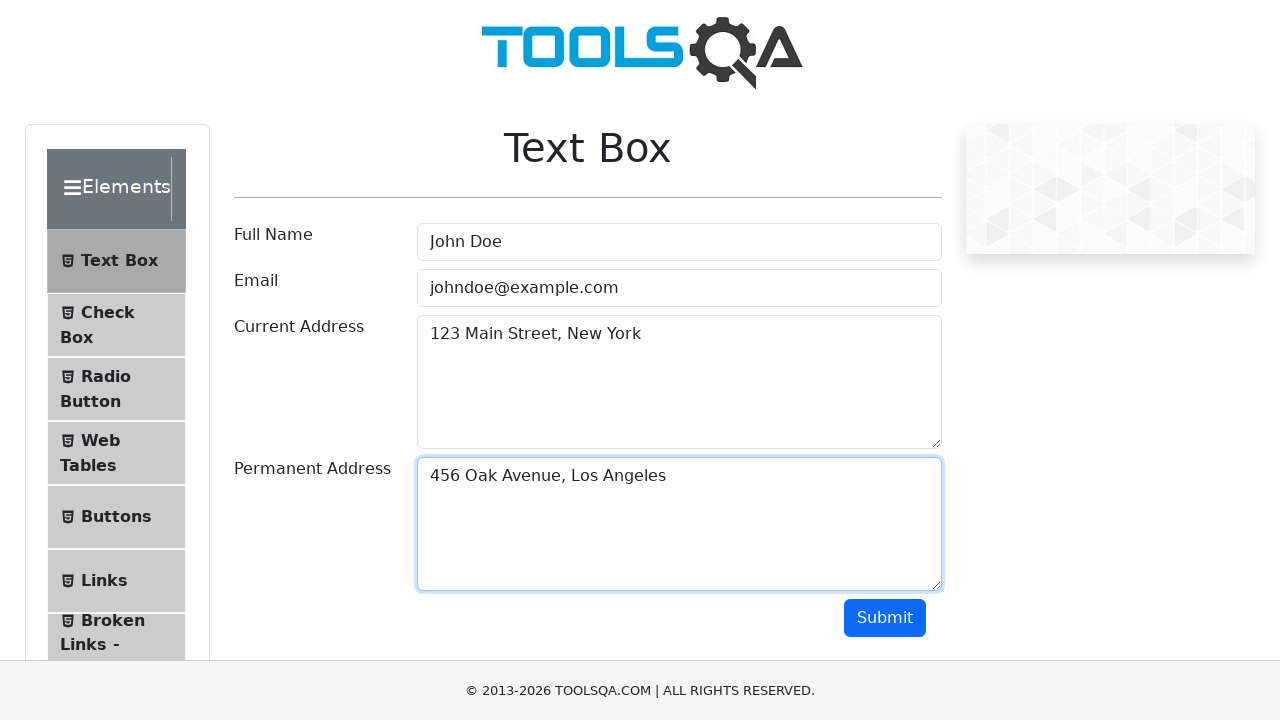

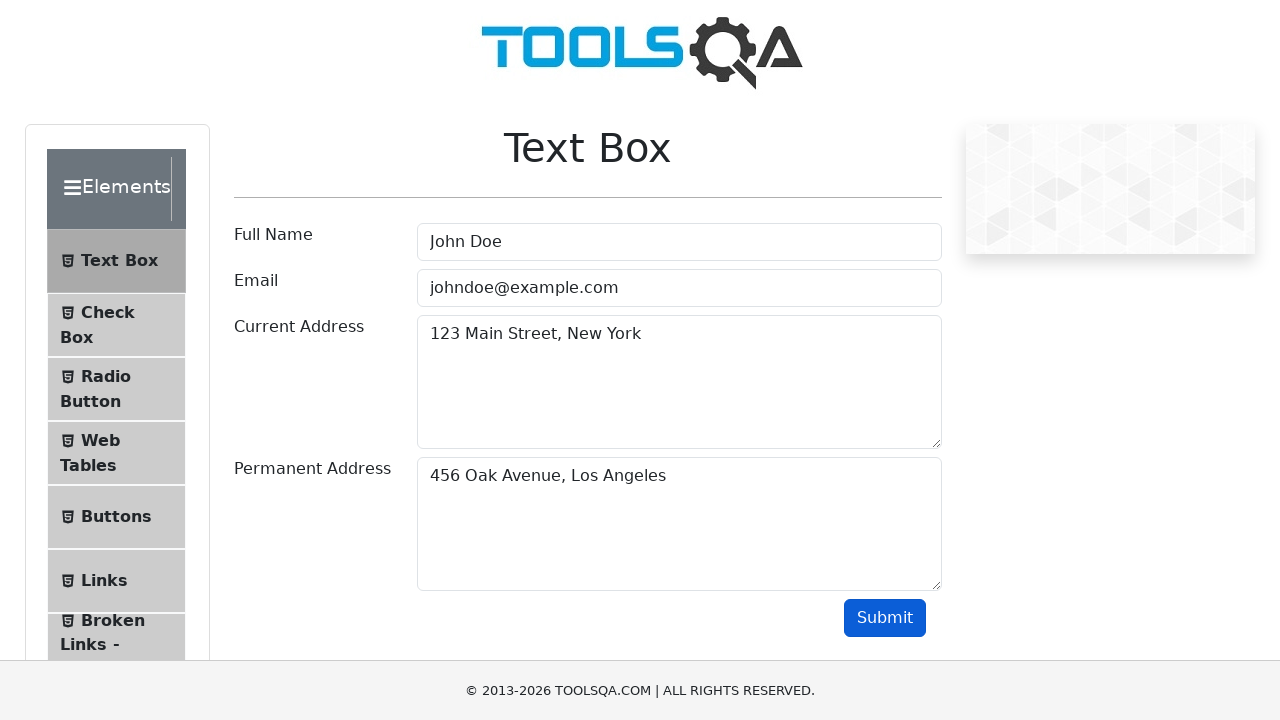